Tests interaction with a button inside a shadow DOM element on a practice testing website

Starting URL: https://practice.expandtesting.com/shadowdom

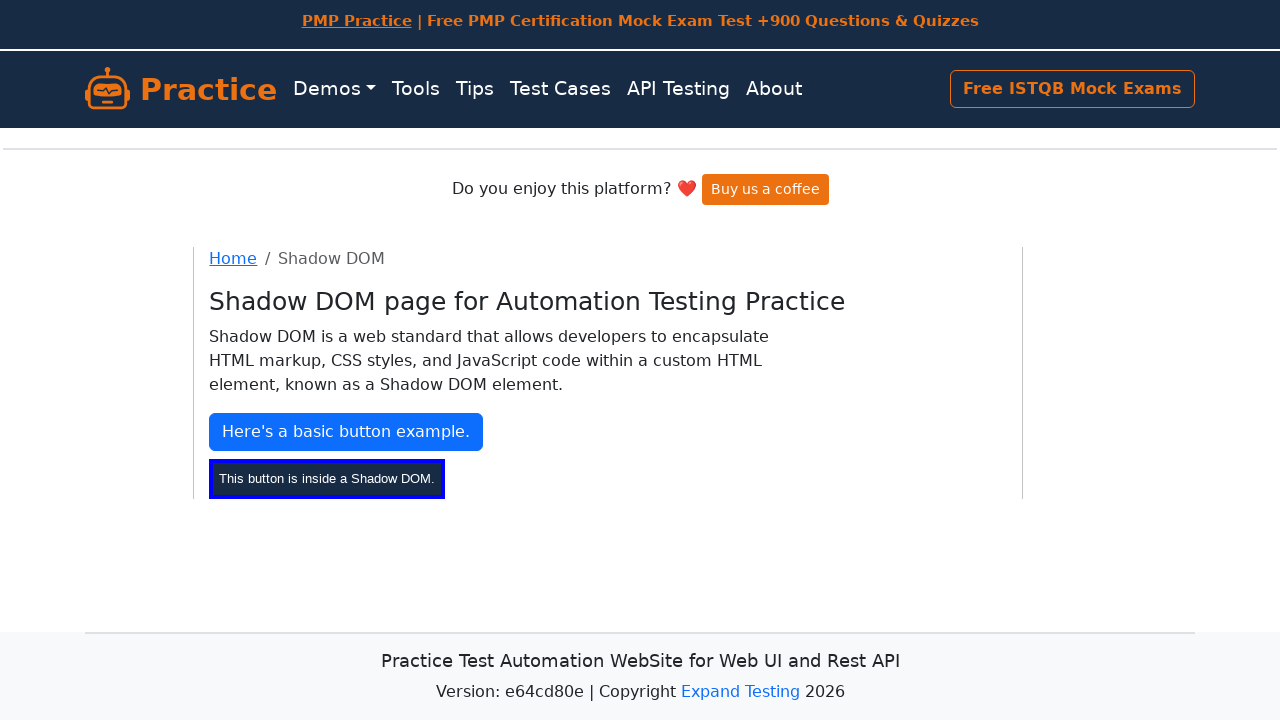

Navigated to shadow DOM practice testing website
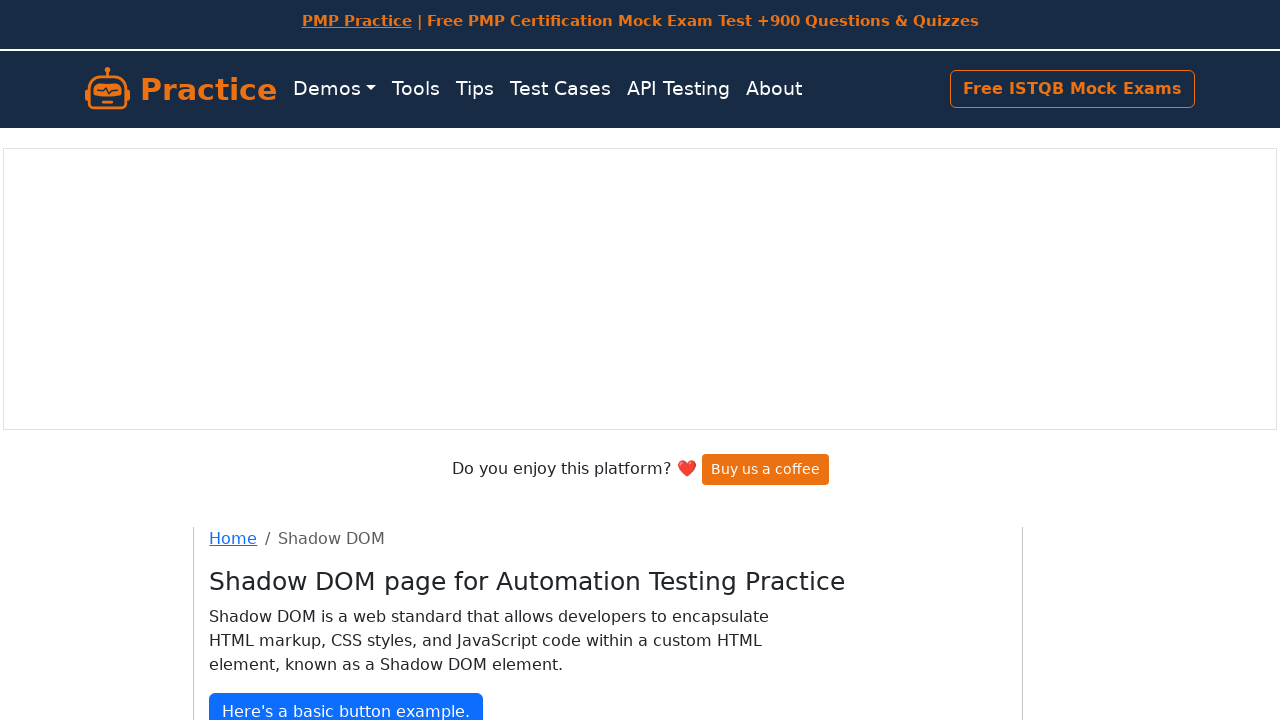

Clicked button inside shadow DOM element at (327, 400) on internal:role=button[name="This button is inside a"i]
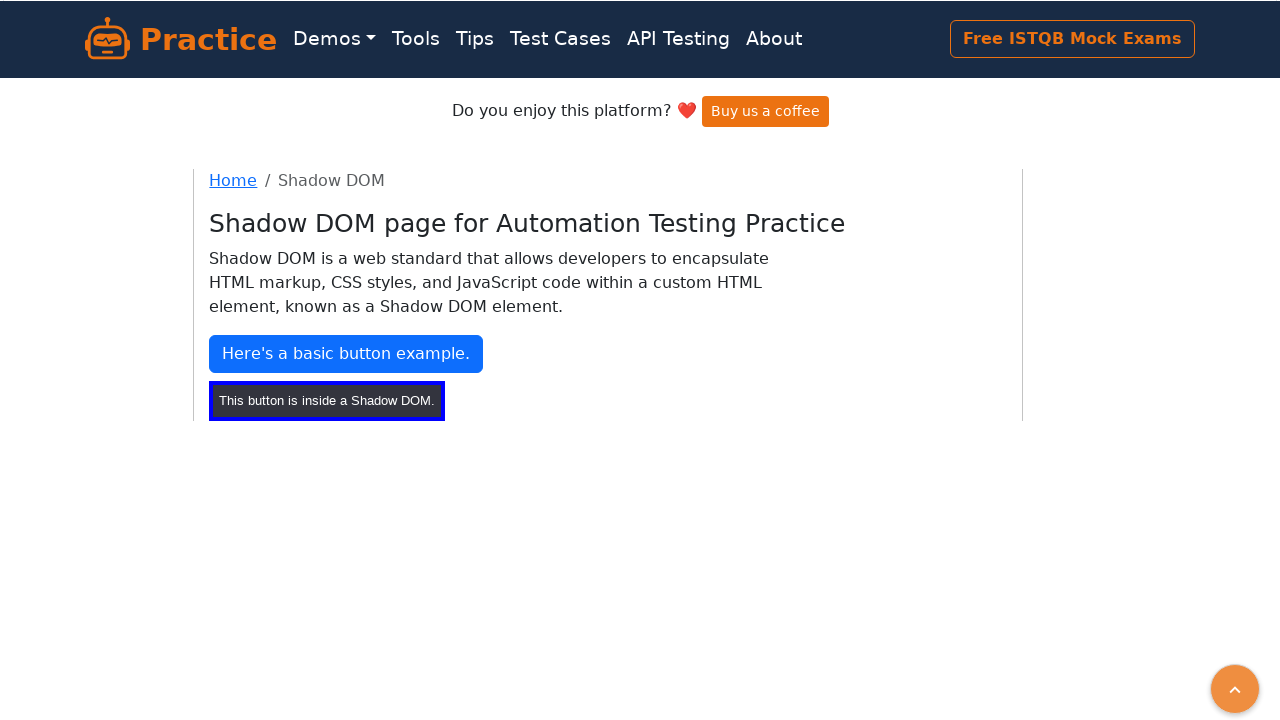

Waited 2 seconds for effects to complete
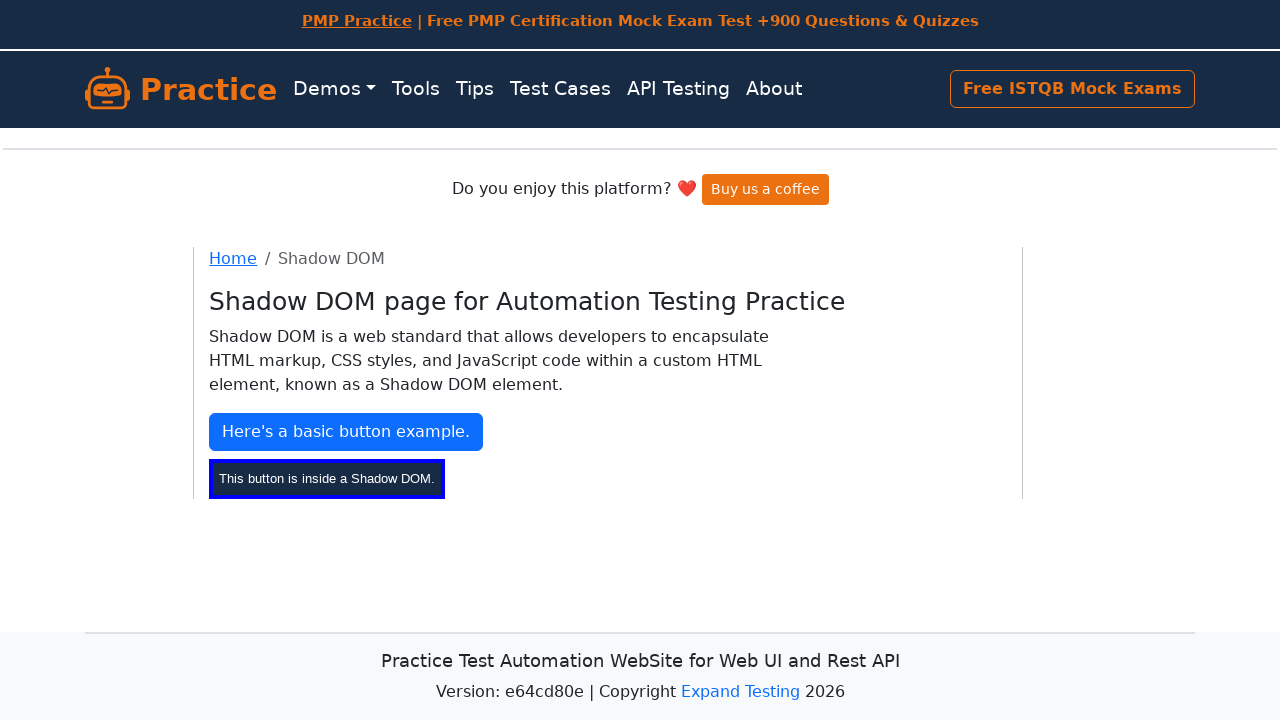

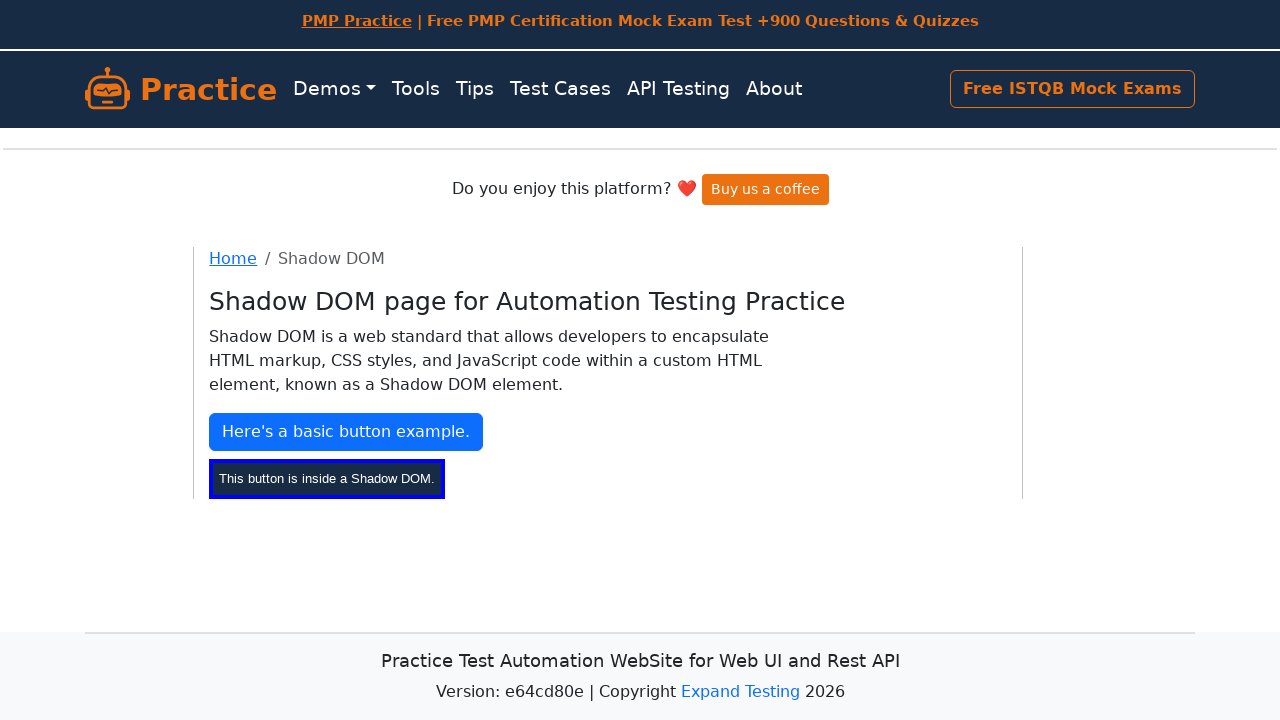